Tests application behavior when API requests containing "GetBook" are blocked/failed by intercepting network requests and aborting them, then clicking on the Virtual Library button.

Starting URL: https://rahulshettyacademy.com/angularAppdemo/

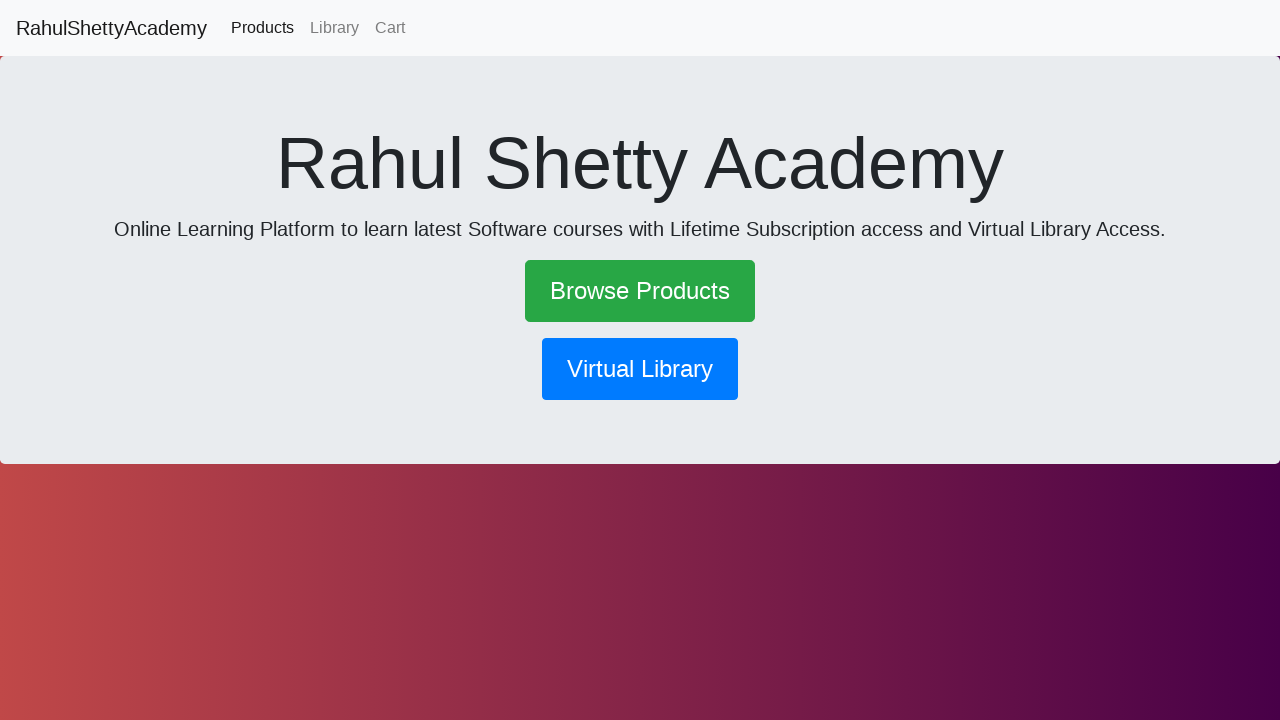

Set up route interception to abort all requests matching *GetBook* pattern
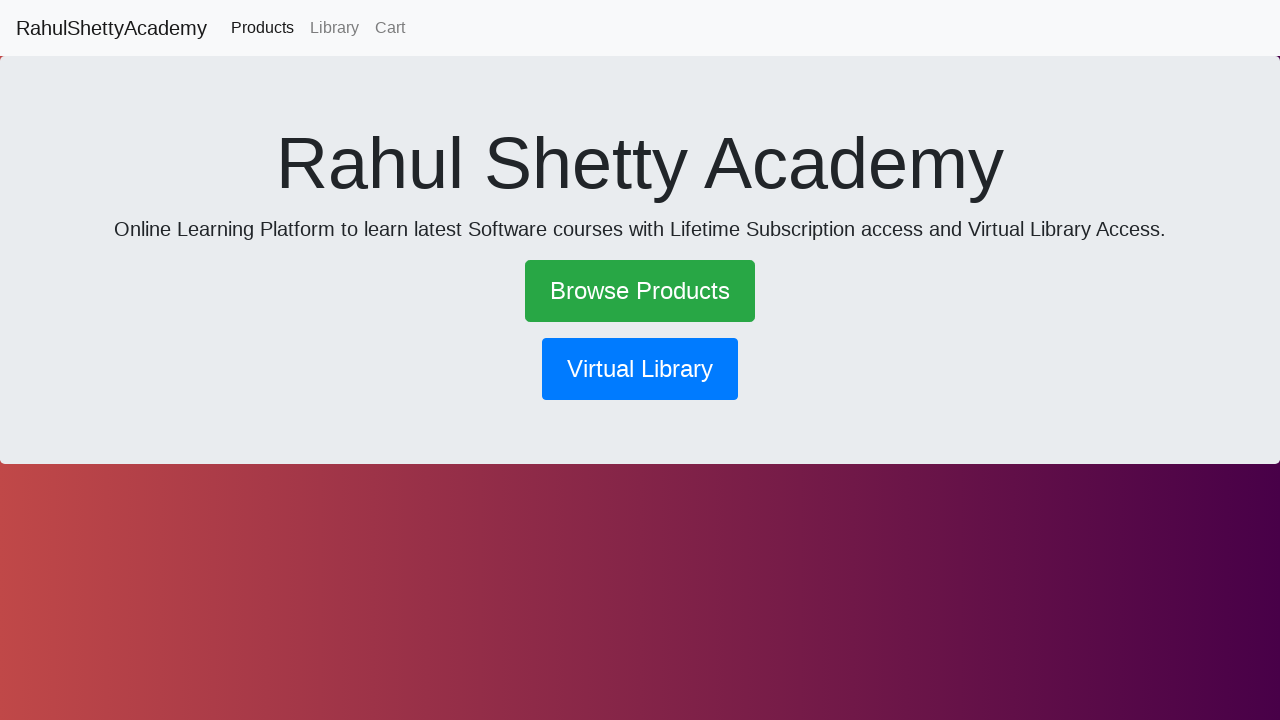

Clicked Virtual Library button at (640, 369) on xpath=//button[normalize-space()='Virtual Library']
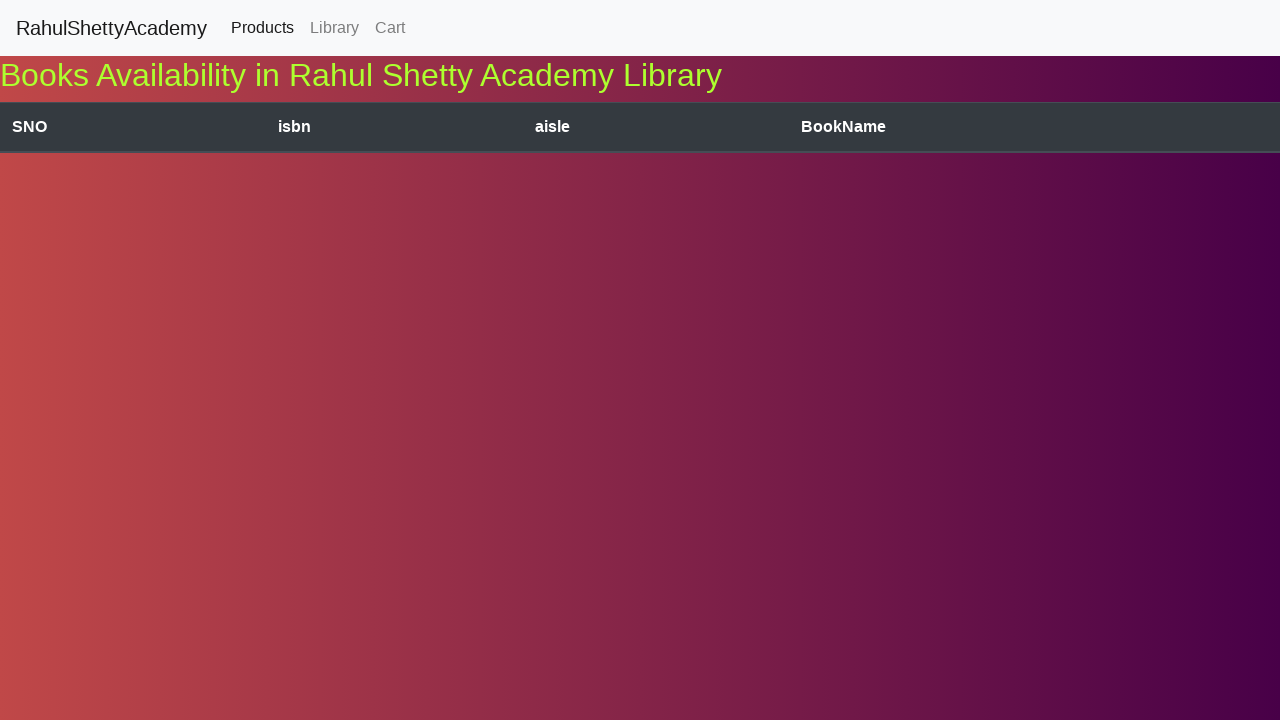

Waited 2 seconds for page to process the failed GetBook request
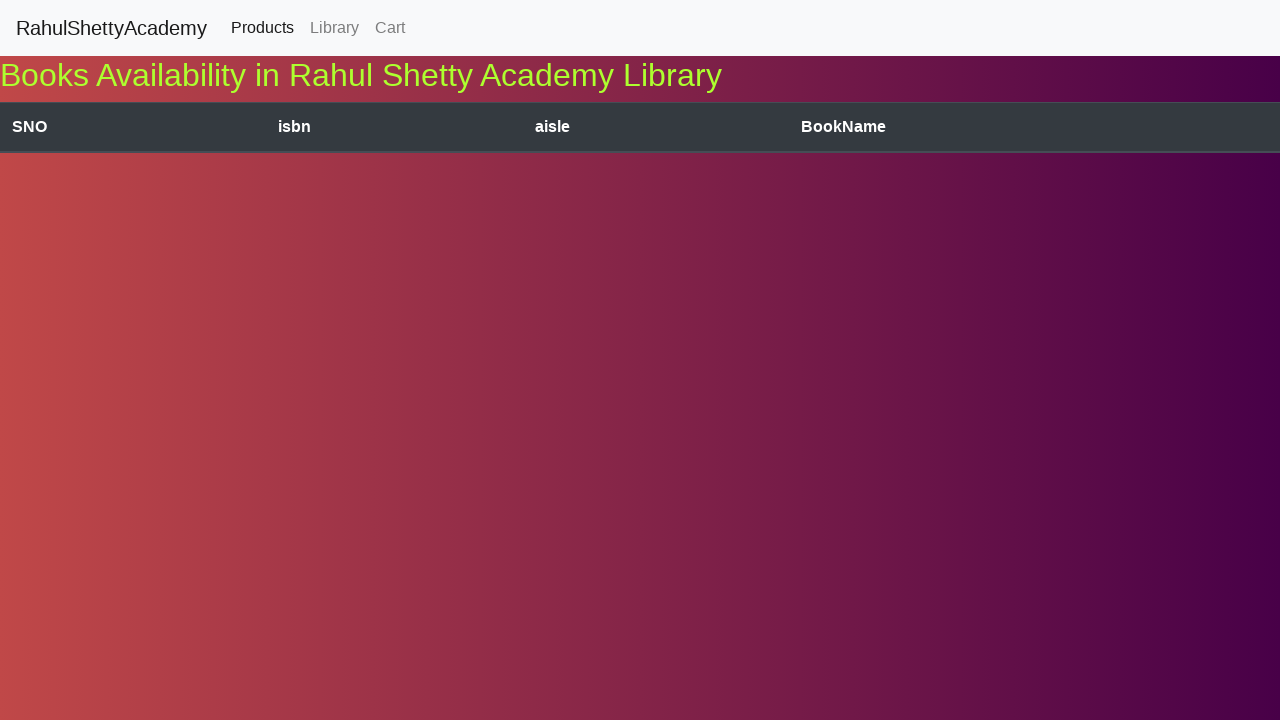

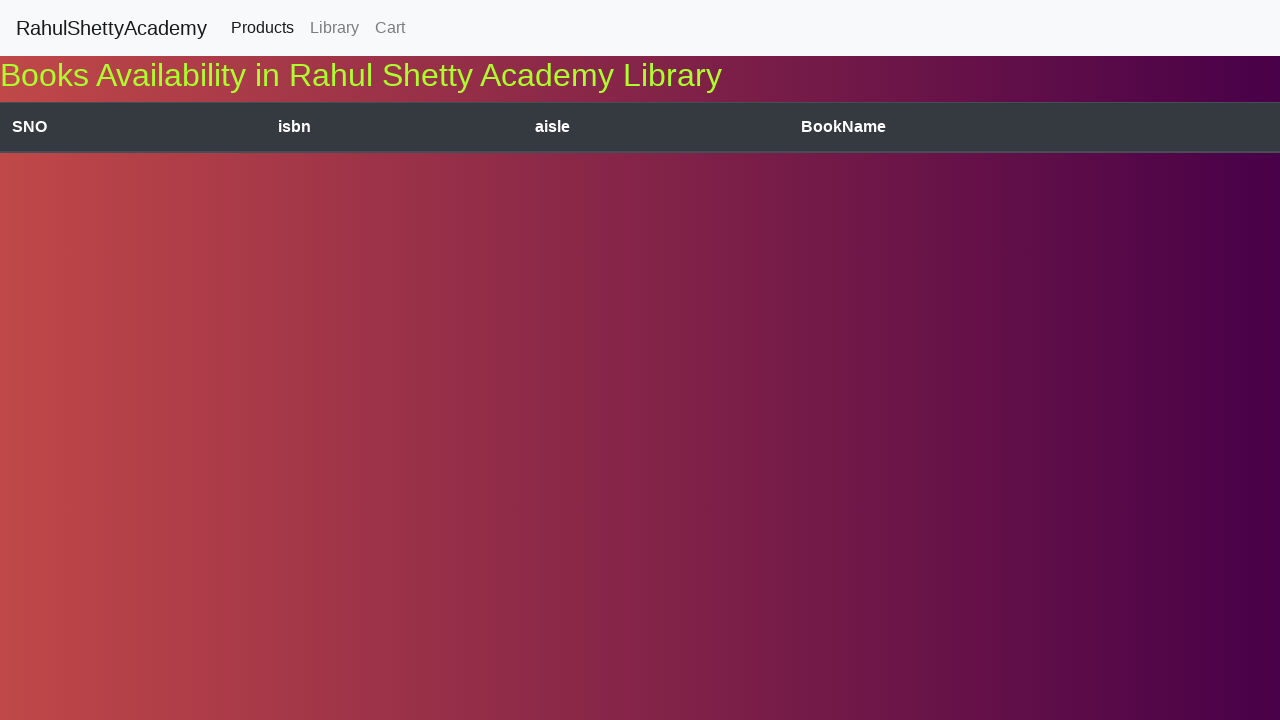